Tests a dummy ticket booking form by selecting a ticket type, filling traveler details, setting travel date, adding comments, selecting gender and travel type, and entering billing information.

Starting URL: https://www.dummyticket.com/dummy-ticket-for-visa-application/

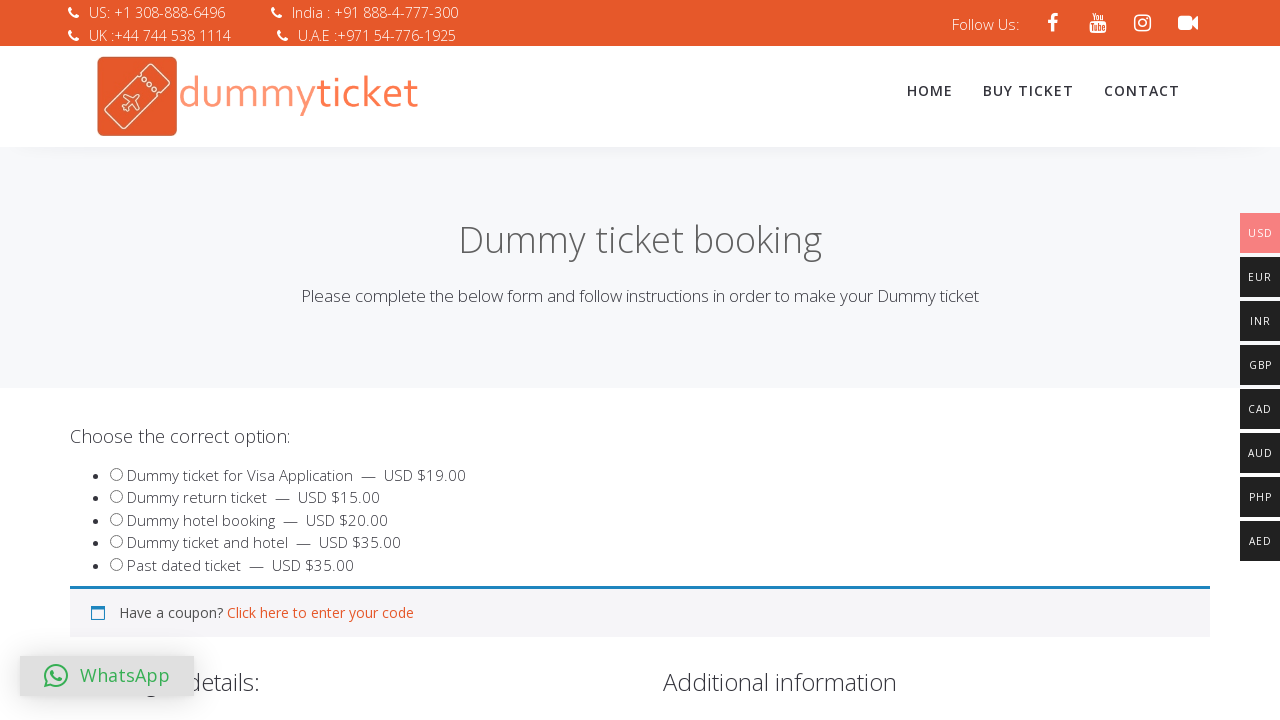

Selected ticket type for dummy ticket at (116, 519) on #product_551
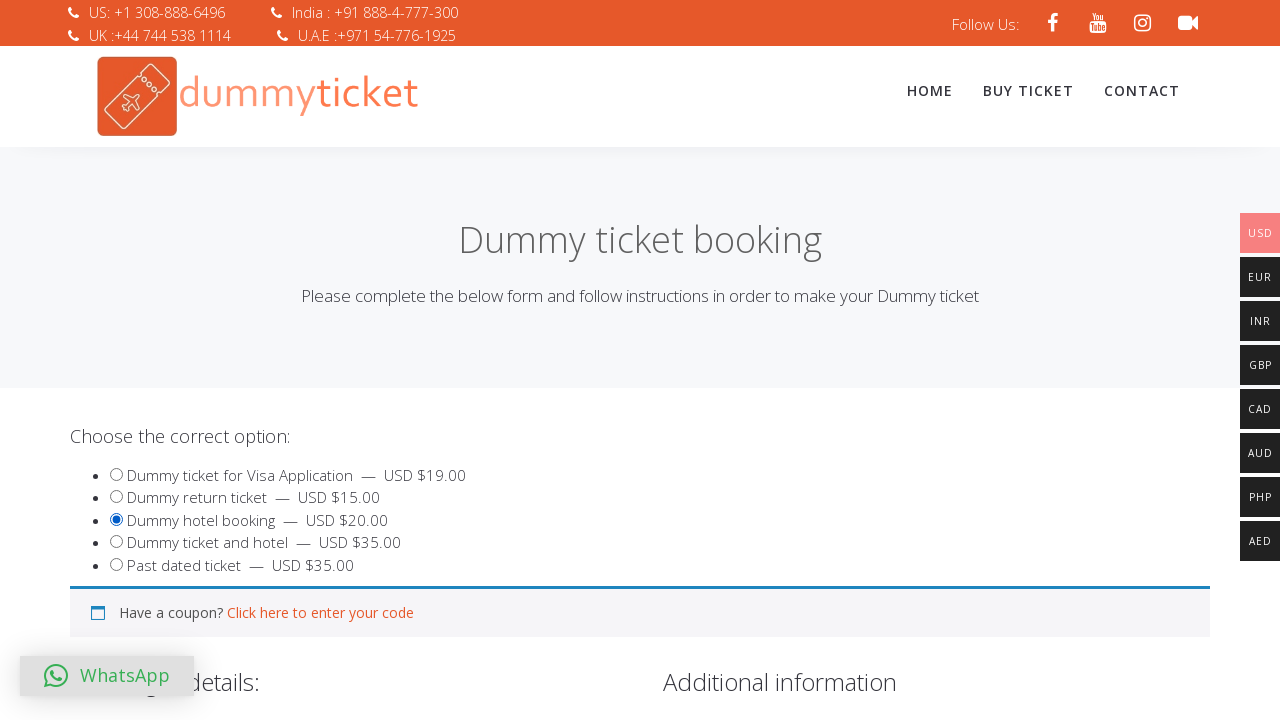

Filled traveler name as 'Hasnaa Ahmad' on #travname
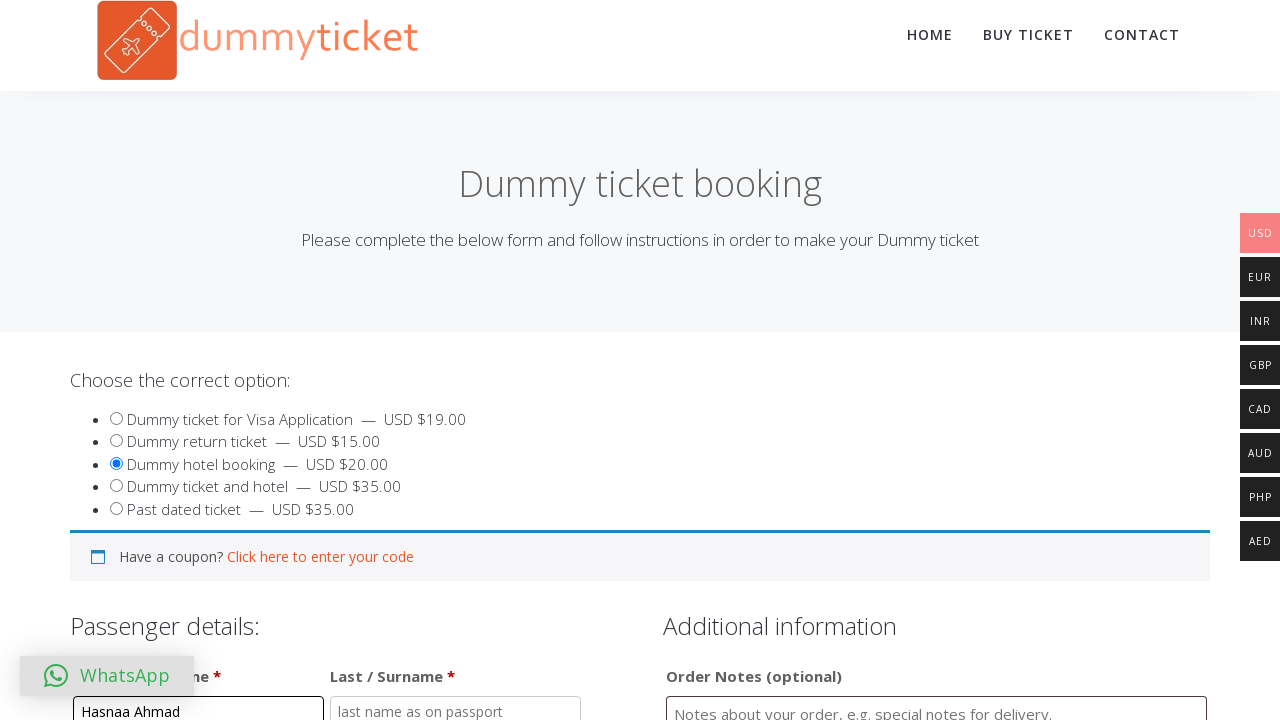

Opened date picker for date of birth at (344, 360) on #dob
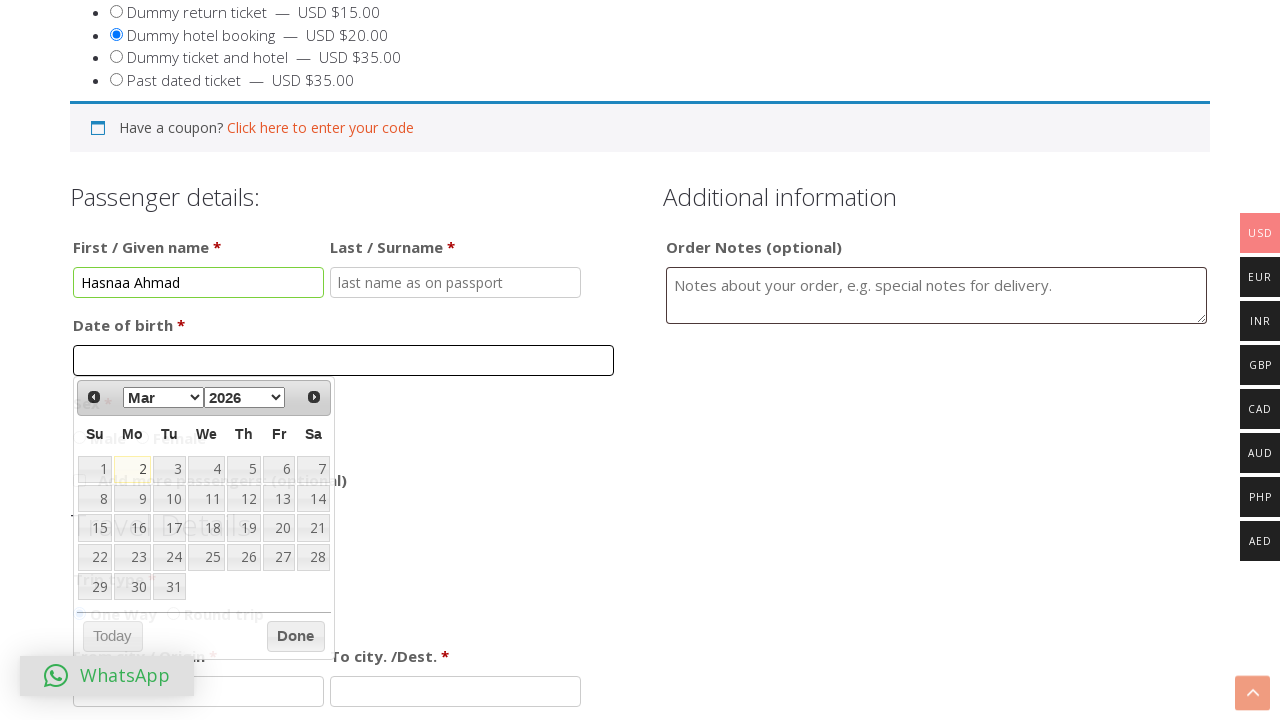

Selected July from month dropdown on .ui-datepicker-month
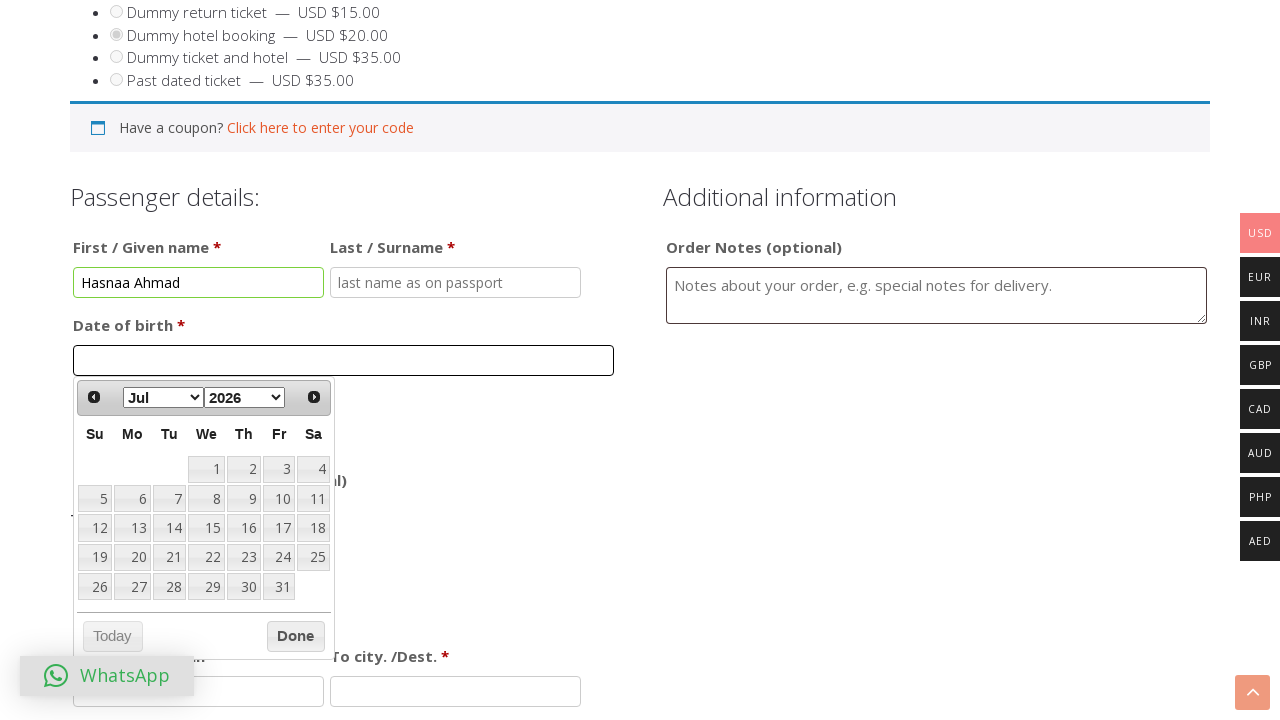

Selected 2025 from year dropdown on .ui-datepicker-year
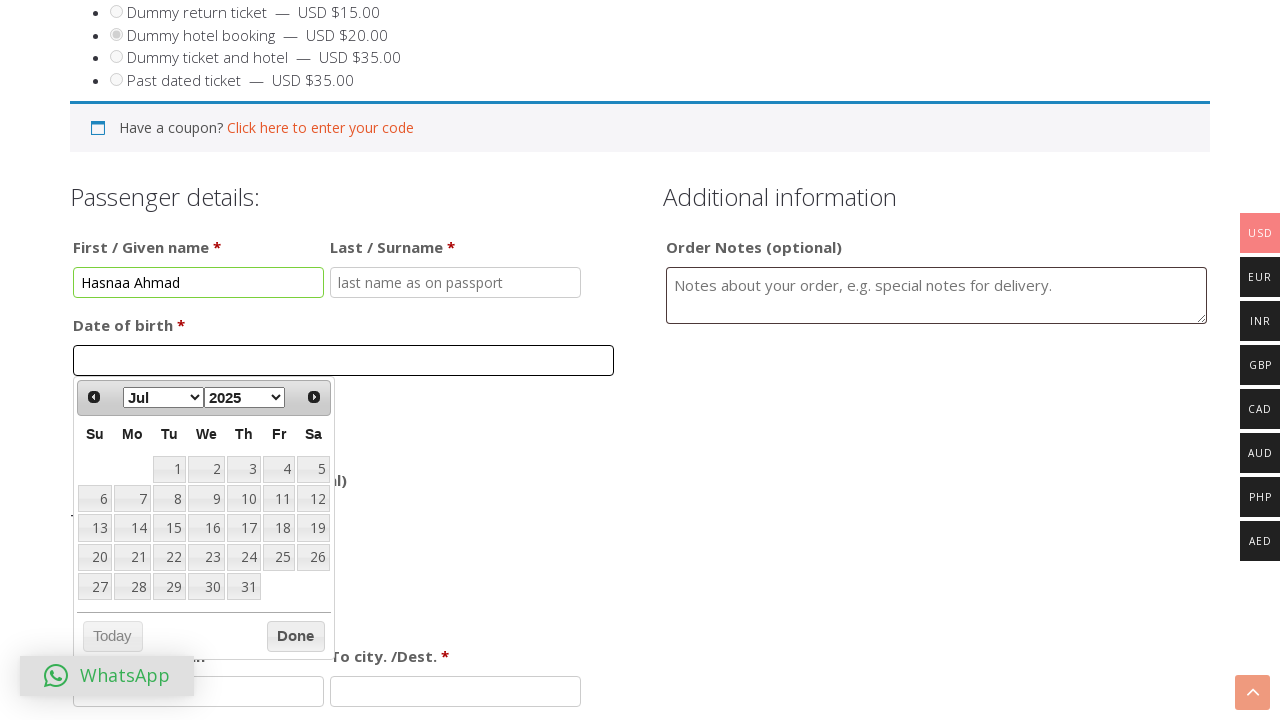

Selected day 25 from date picker at (279, 557) on xpath=//a[text()='25']
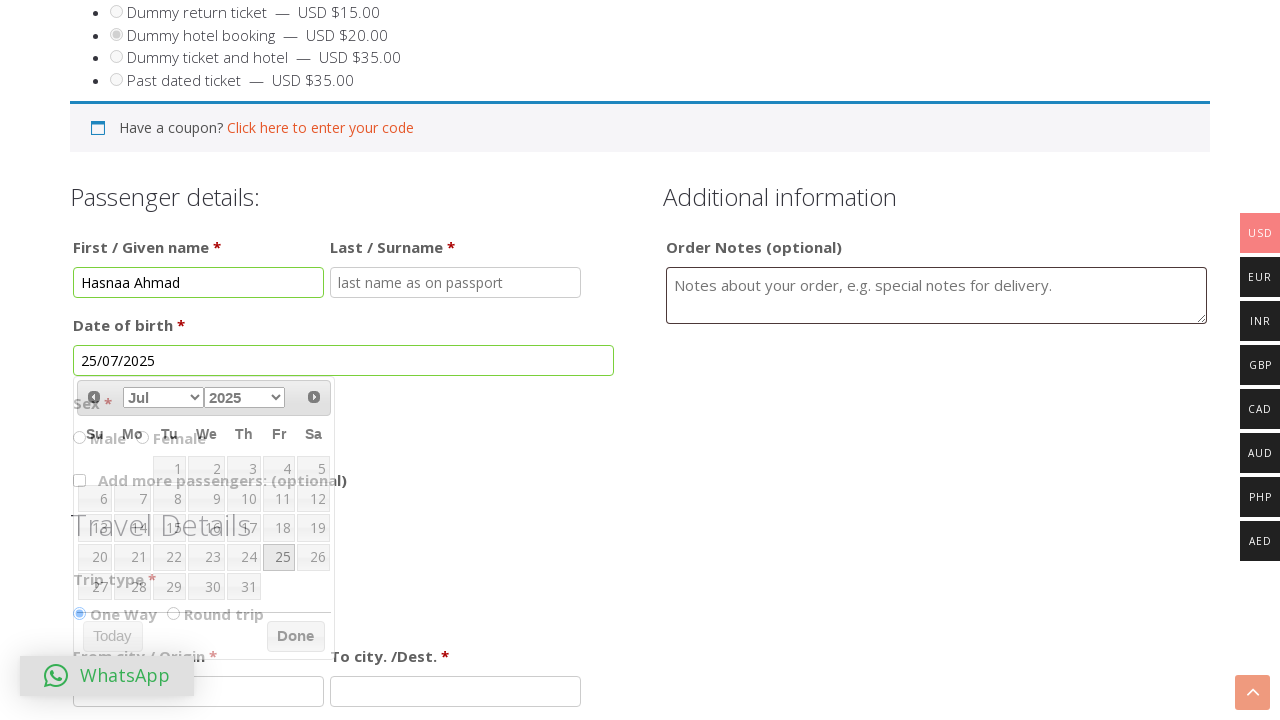

Added comments: 'Dummy ticket automation test' on #order_comments
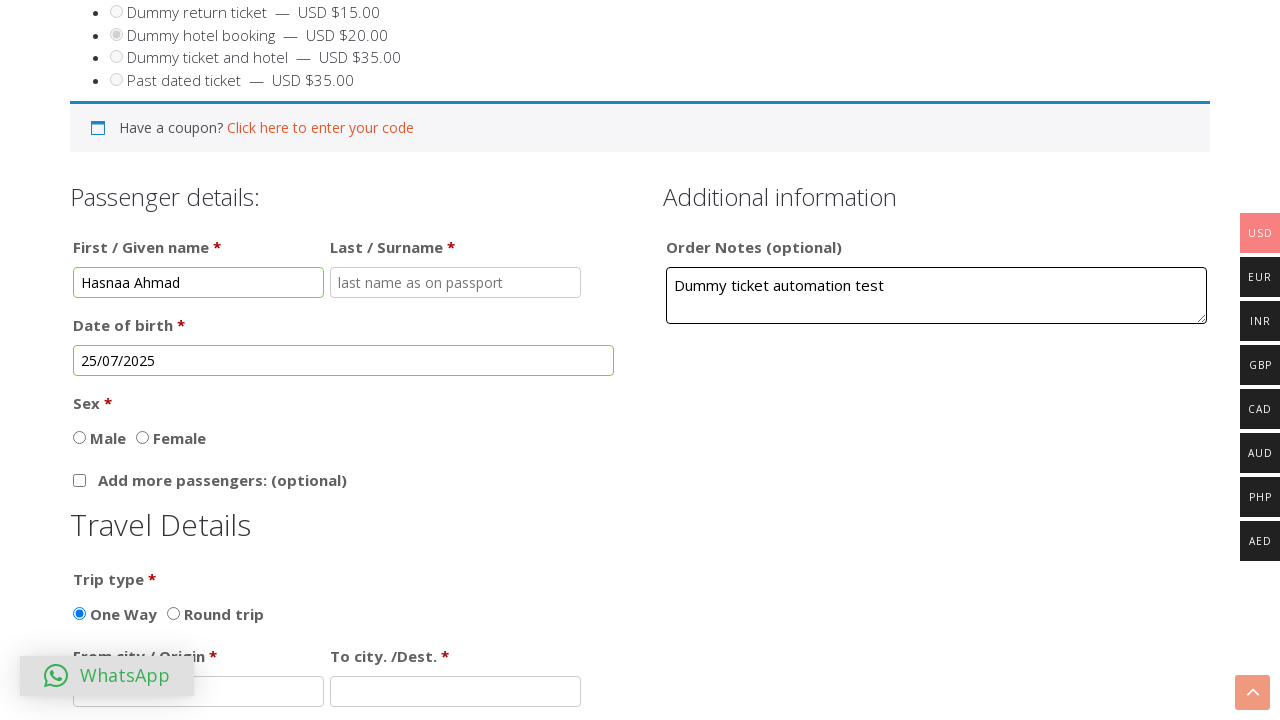

Selected Female as gender at (142, 437) on #sex_2
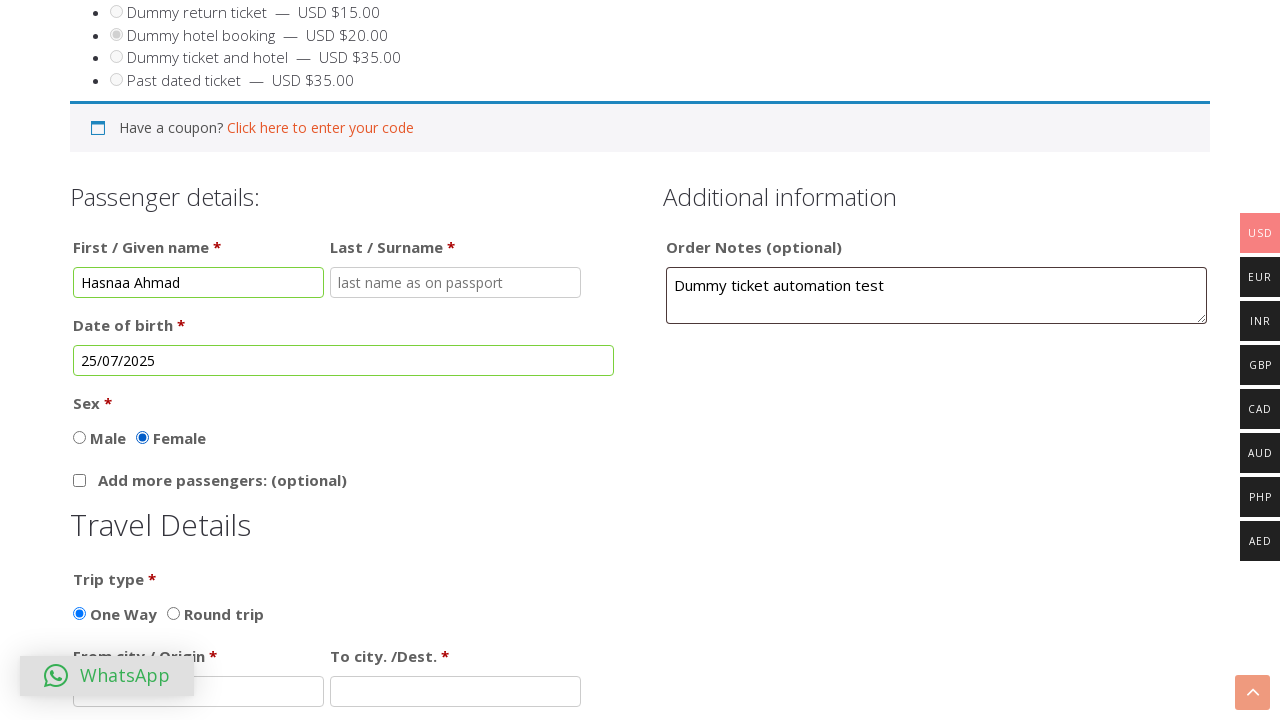

Selected travel type option at (174, 613) on #traveltype_2
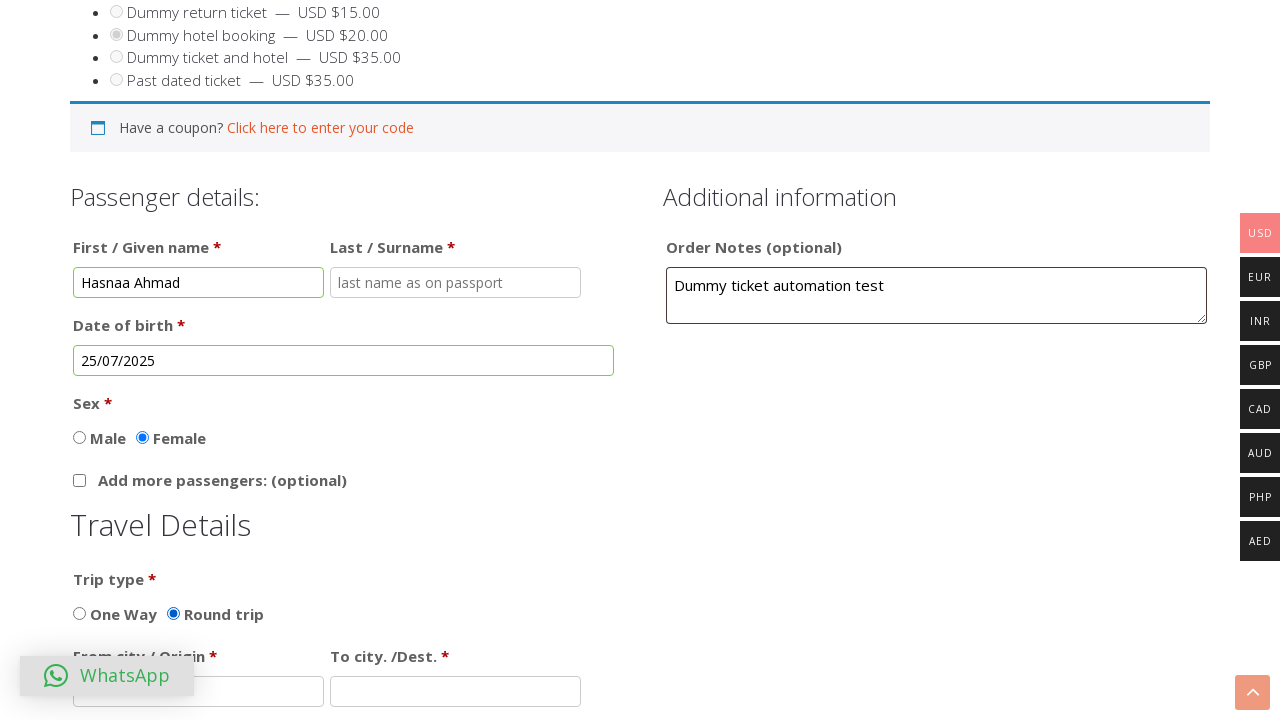

Filled billing name as 'Hasnaa Soliman' on #billname
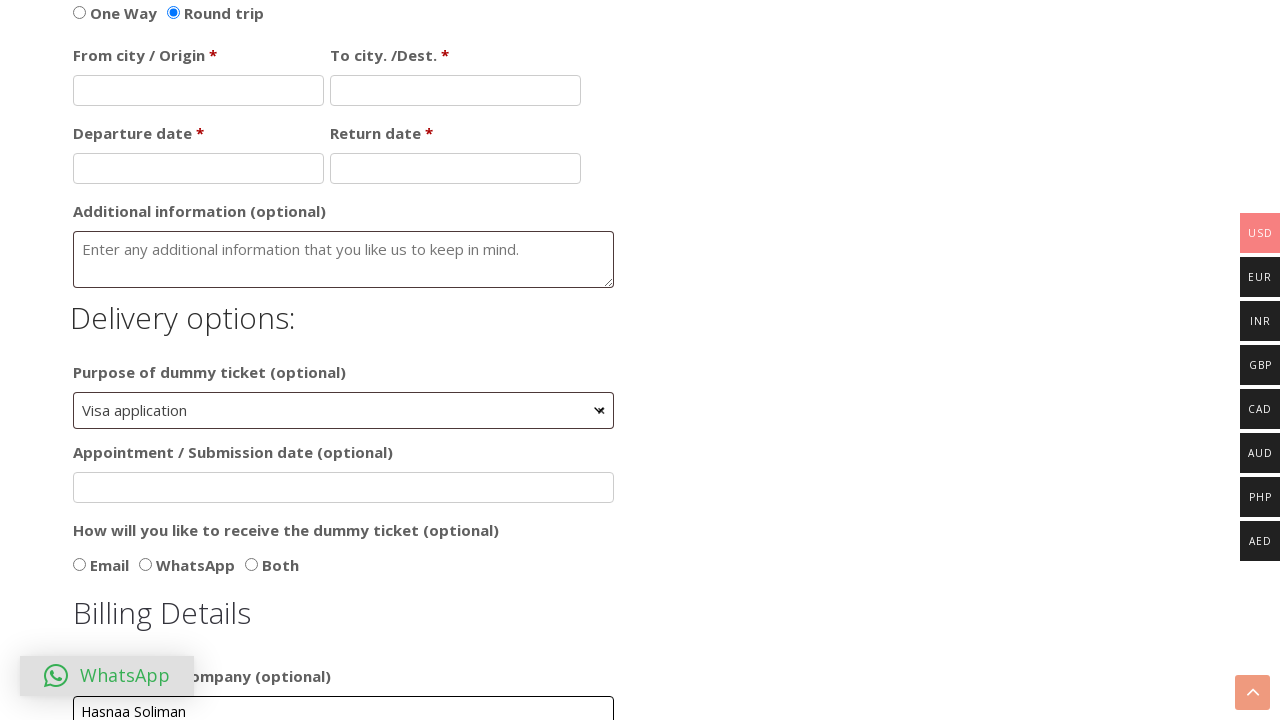

Filled billing email as 'hasnaa@example.com' on #billing_email
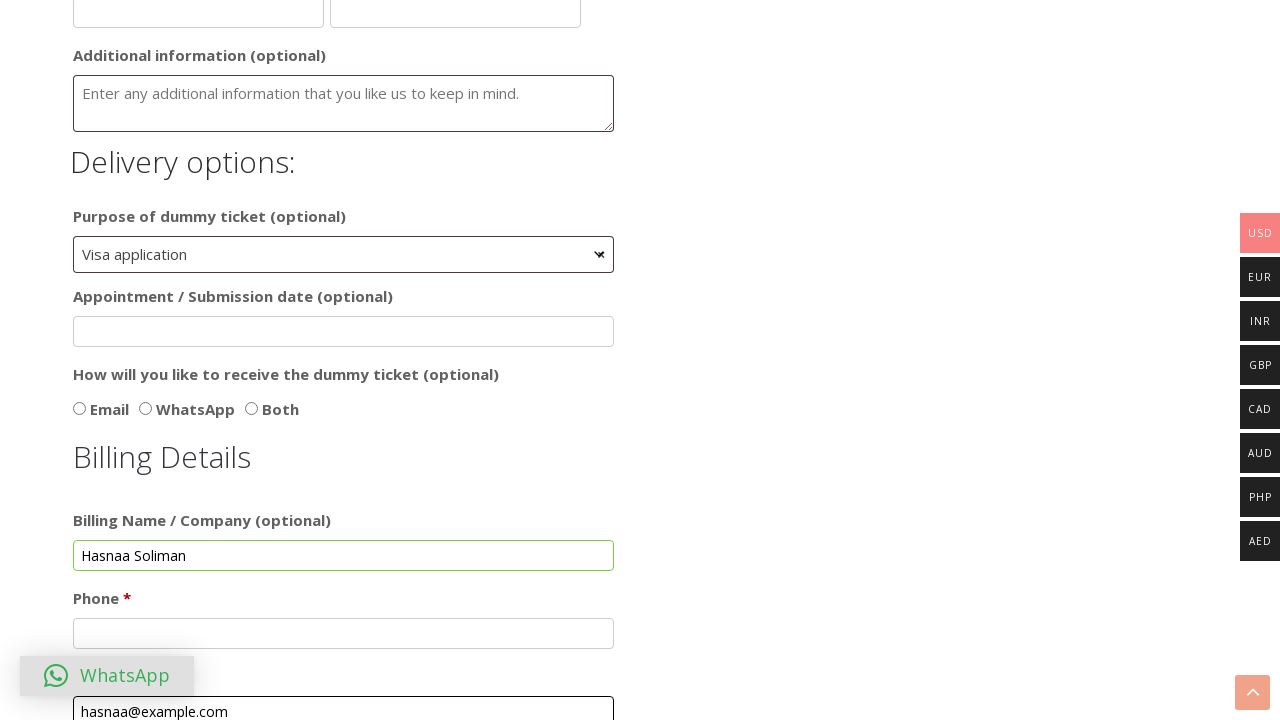

Filled billing phone as '01000000000' on #billing_phone
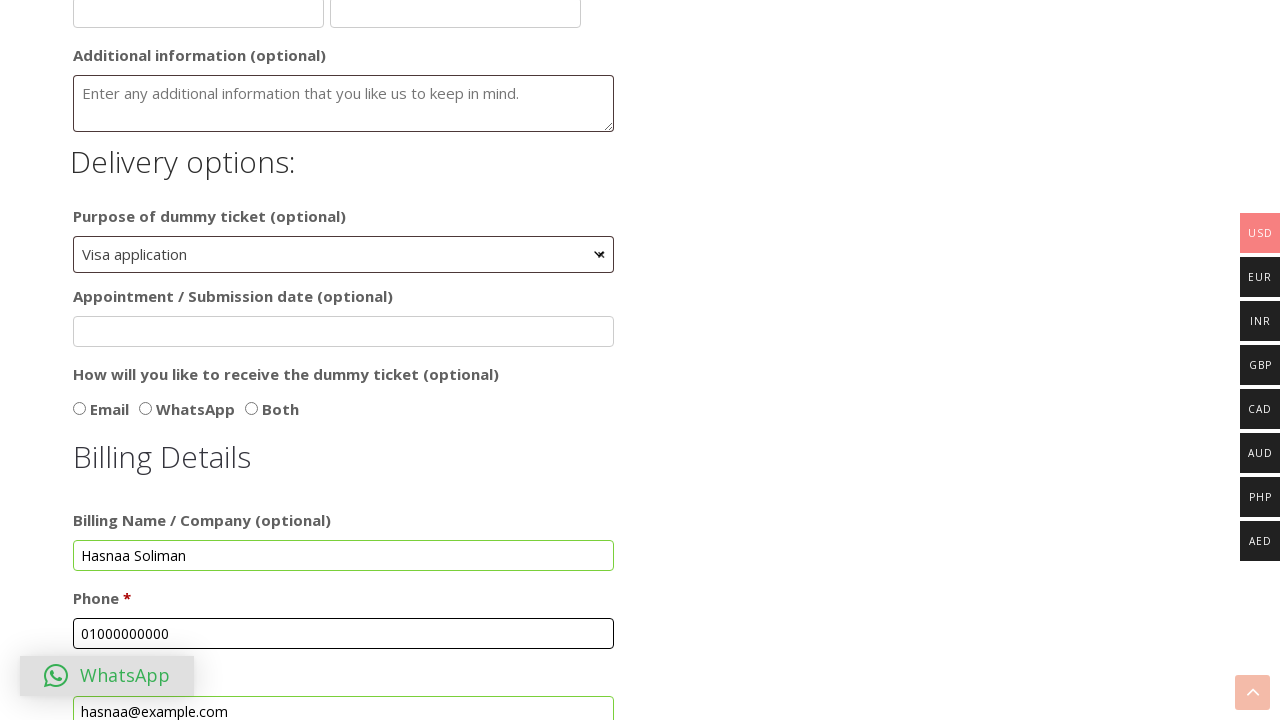

Selected Egypt as billing country on #billing_country
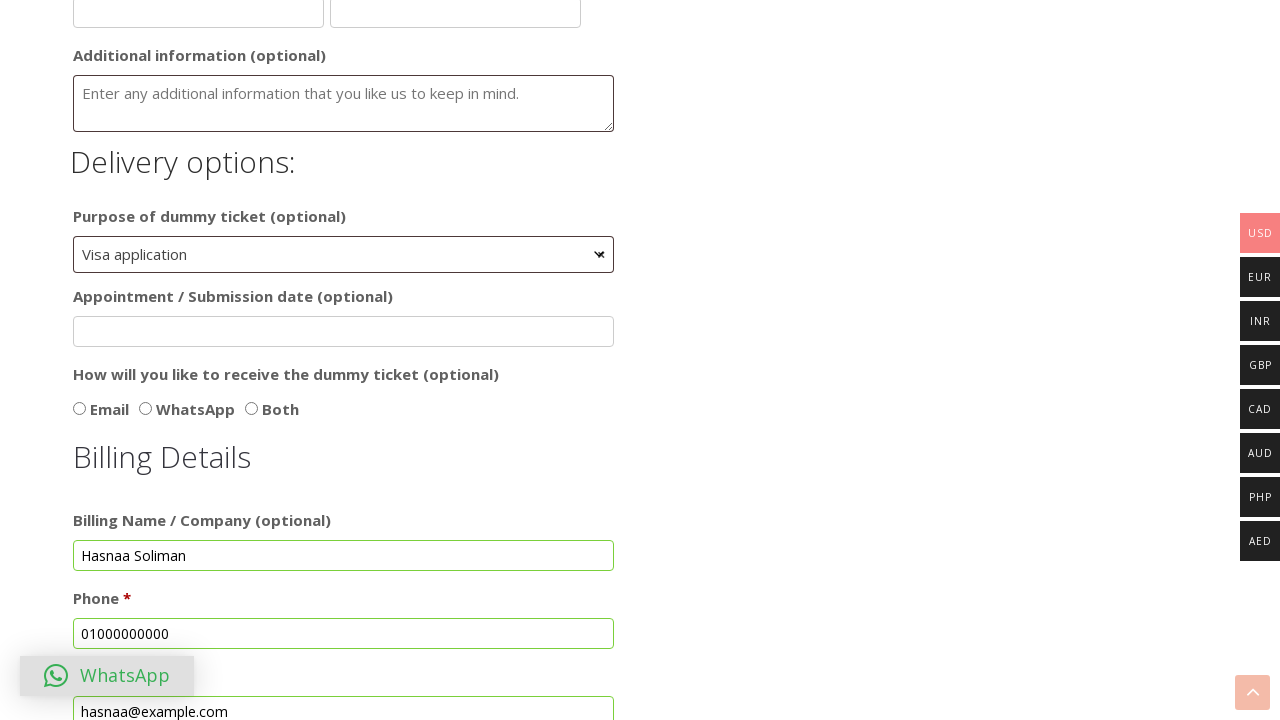

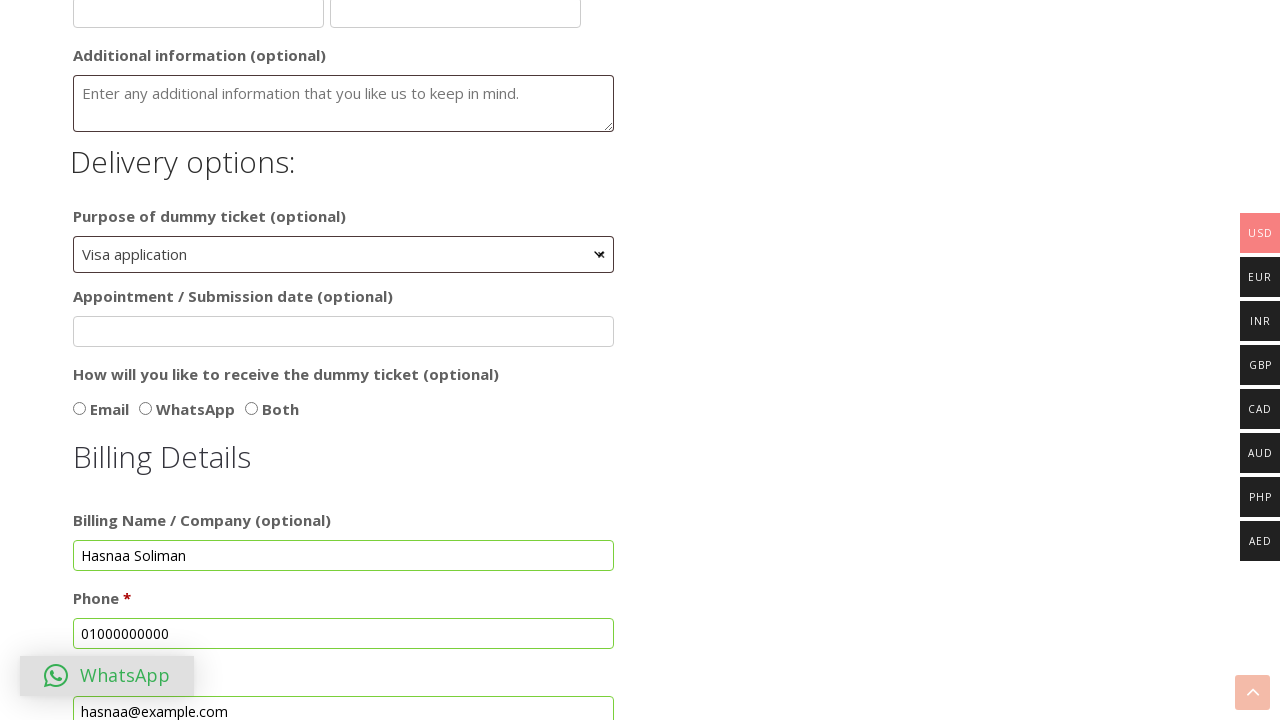